Tests the clear functionality on an input field by locating an input element and clearing its text content

Starting URL: https://letcode.in/edit

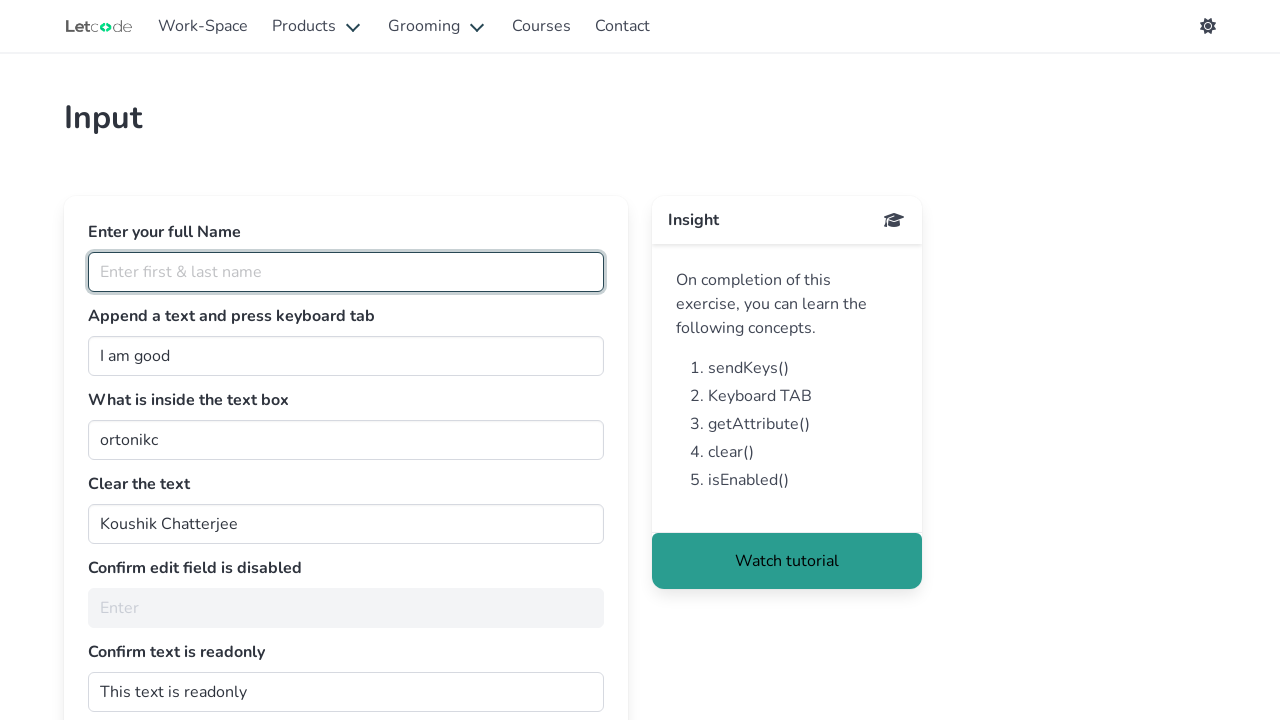

Waited for input field #clearMe to be visible
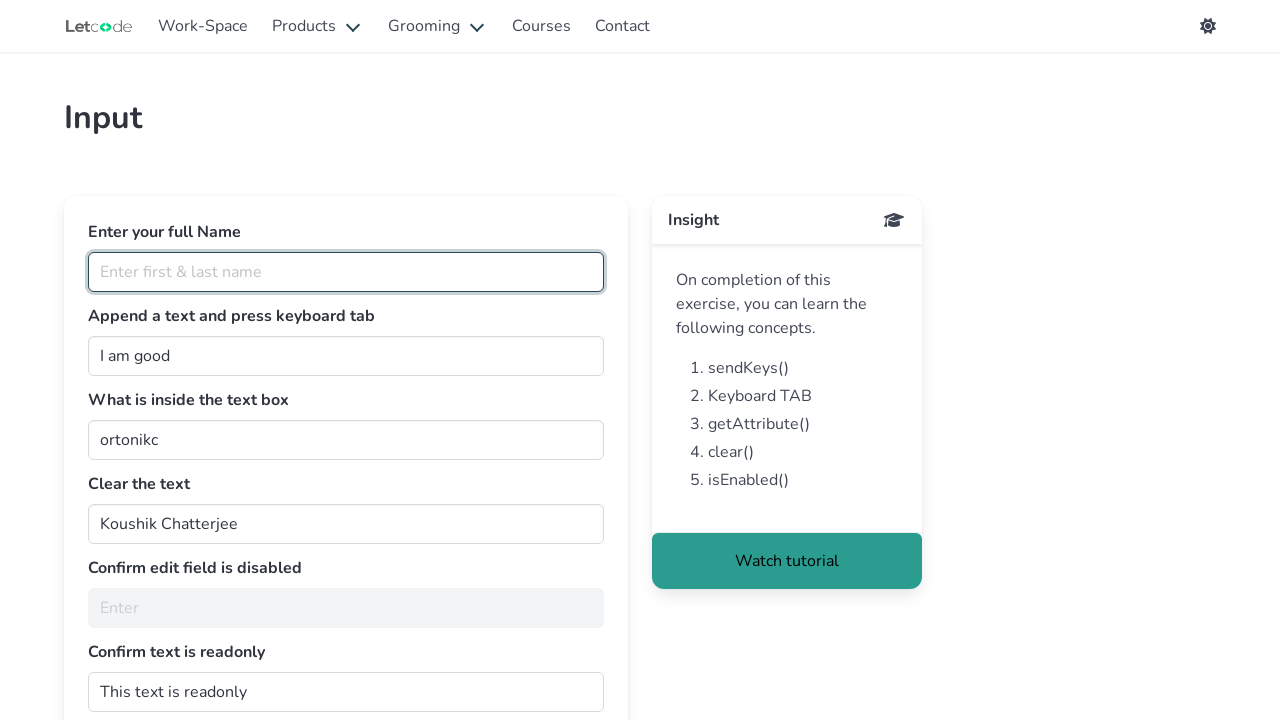

Cleared text content from input field #clearMe on #clearMe
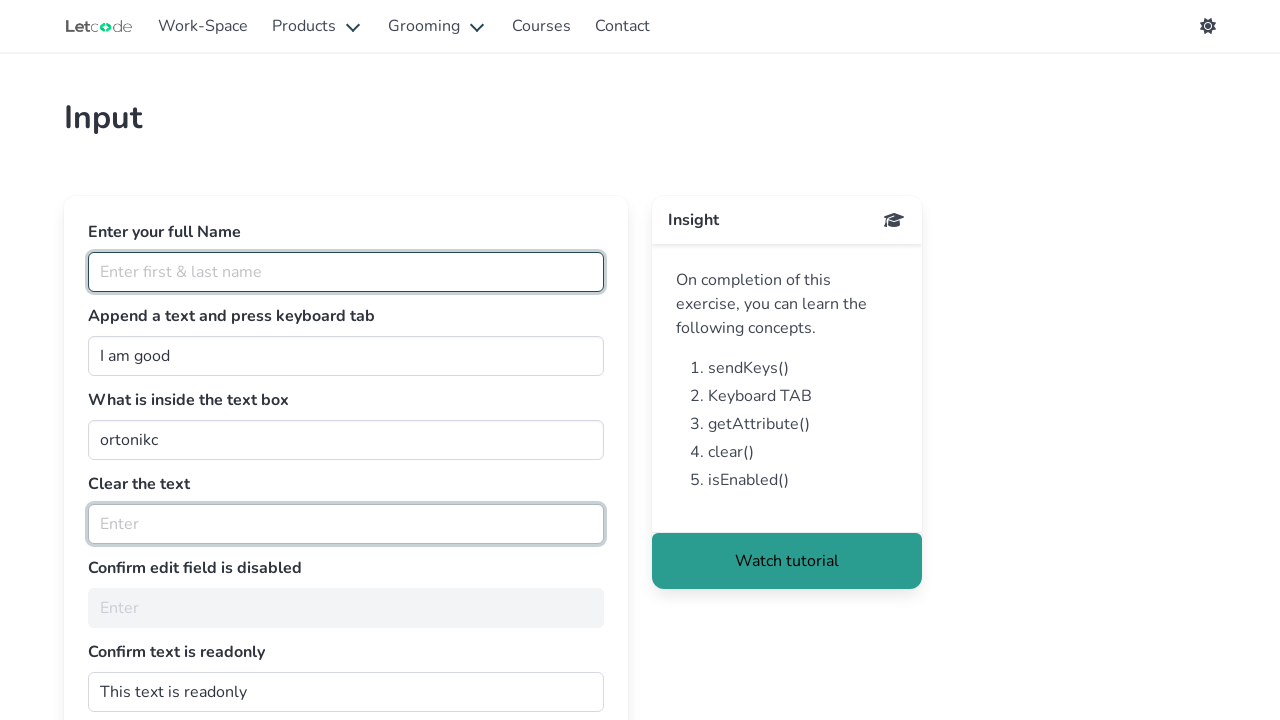

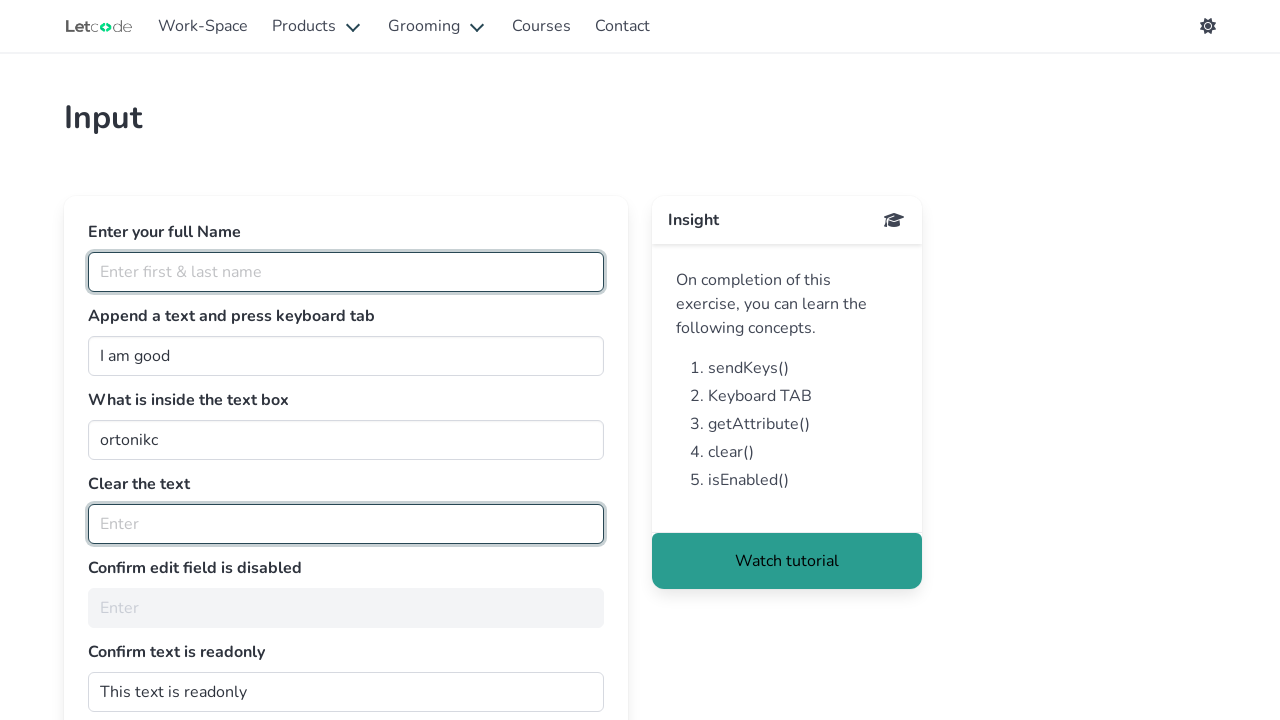